Tests select dropdown functionality by selecting an option by its value from the old style select menu

Starting URL: https://demoqa.com/select-menu

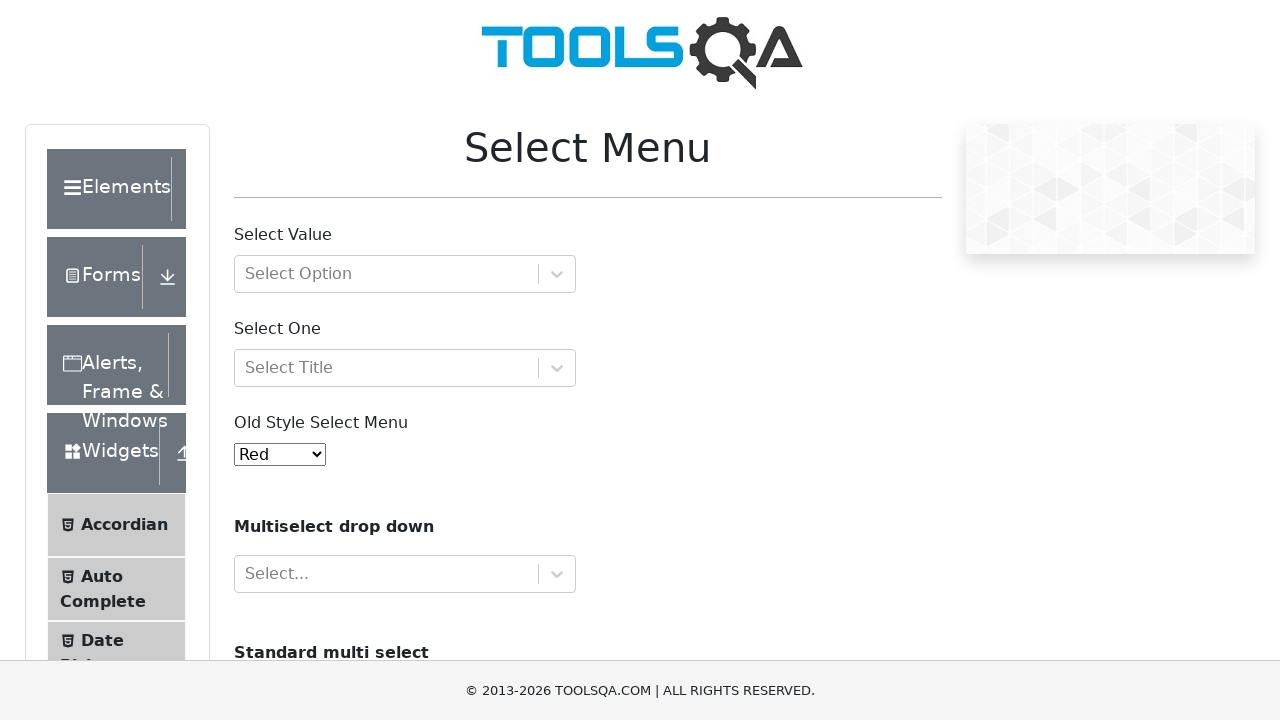

Selected option with value '5' from the old style select menu dropdown on #oldSelectMenu
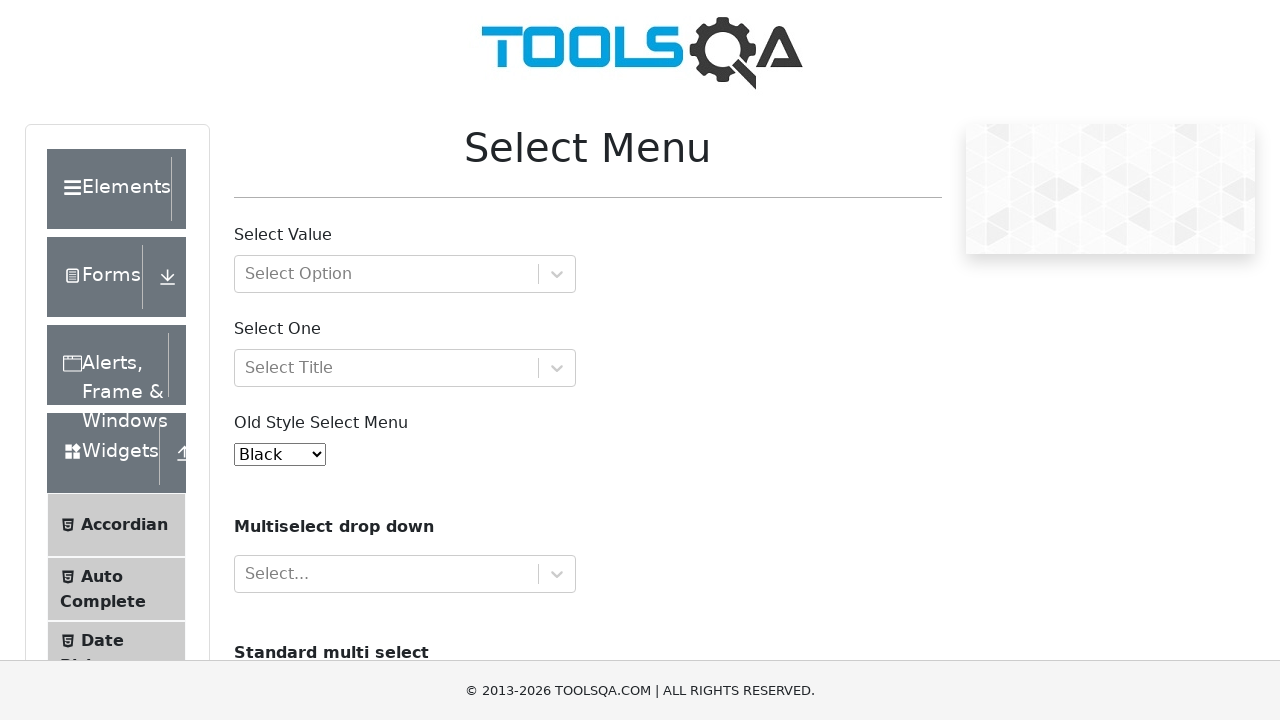

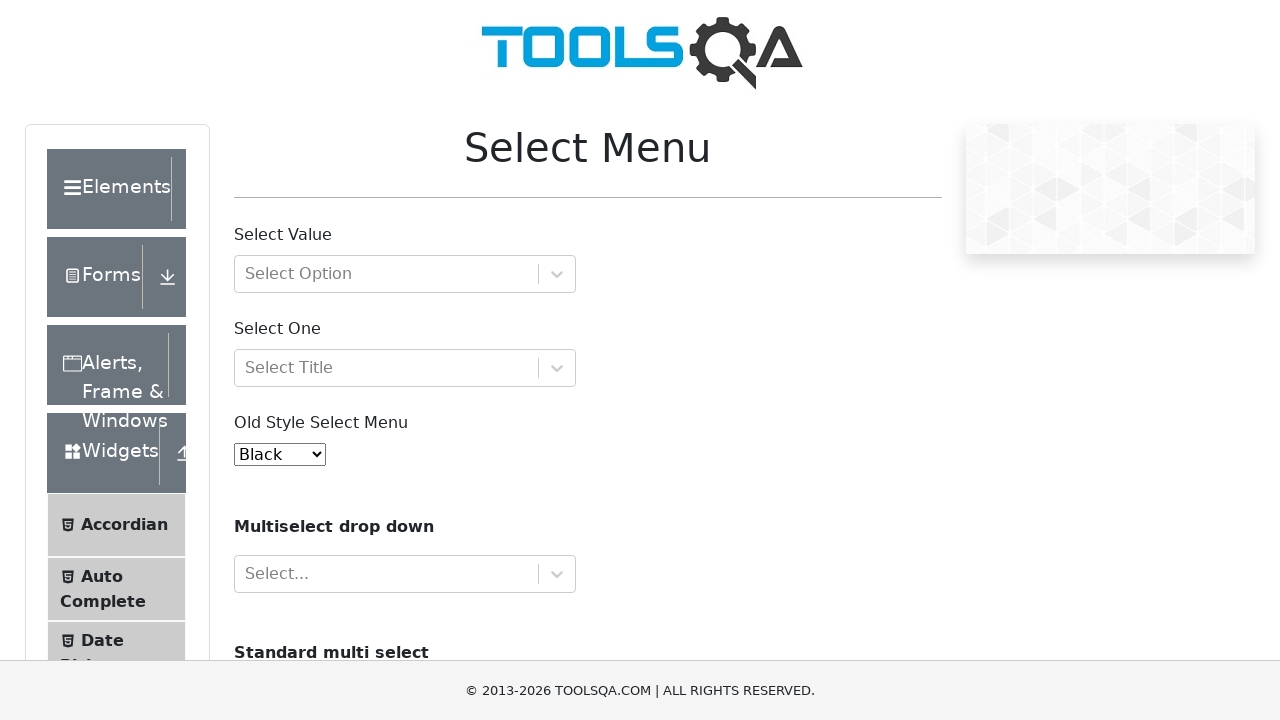